Tests radio button interactions on a demo QA page by clicking on the "Yes", "Impressive", and "No" radio buttons after validating their display/selection states.

Starting URL: https://demoqa.com/radio-button

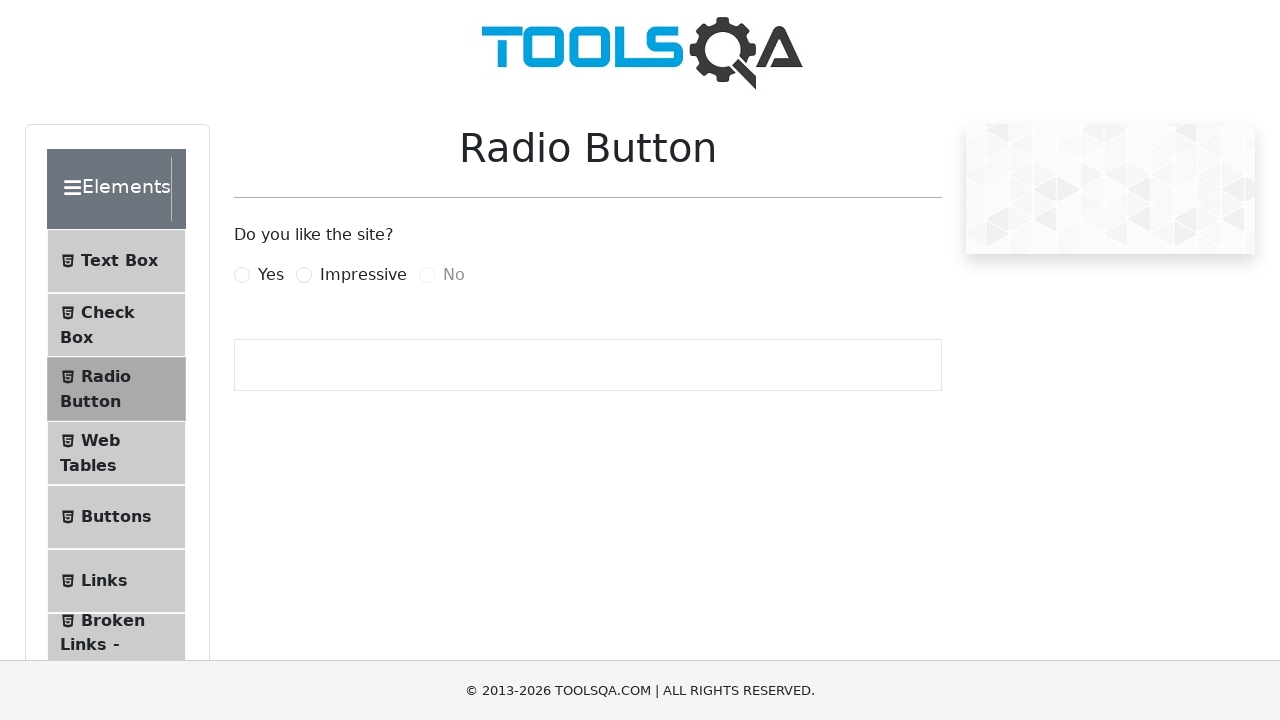

Located 'Yes' radio button element
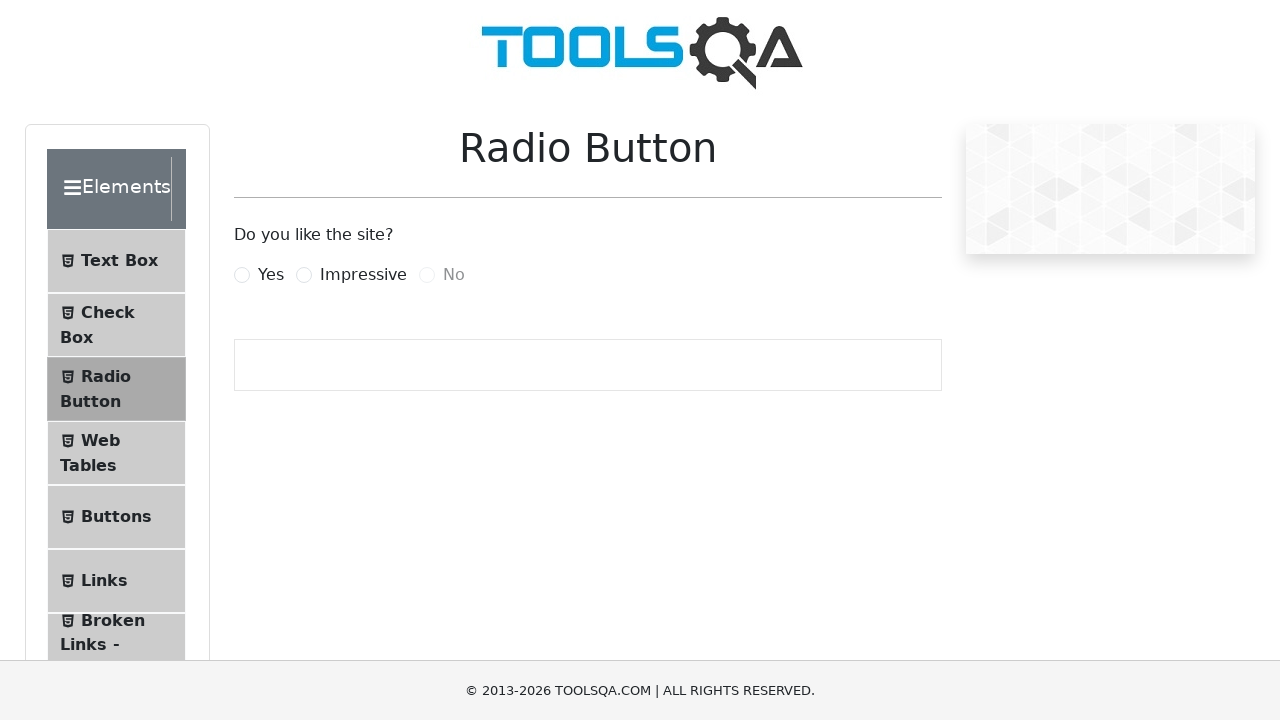

Verified 'Yes' radio button is not currently checked
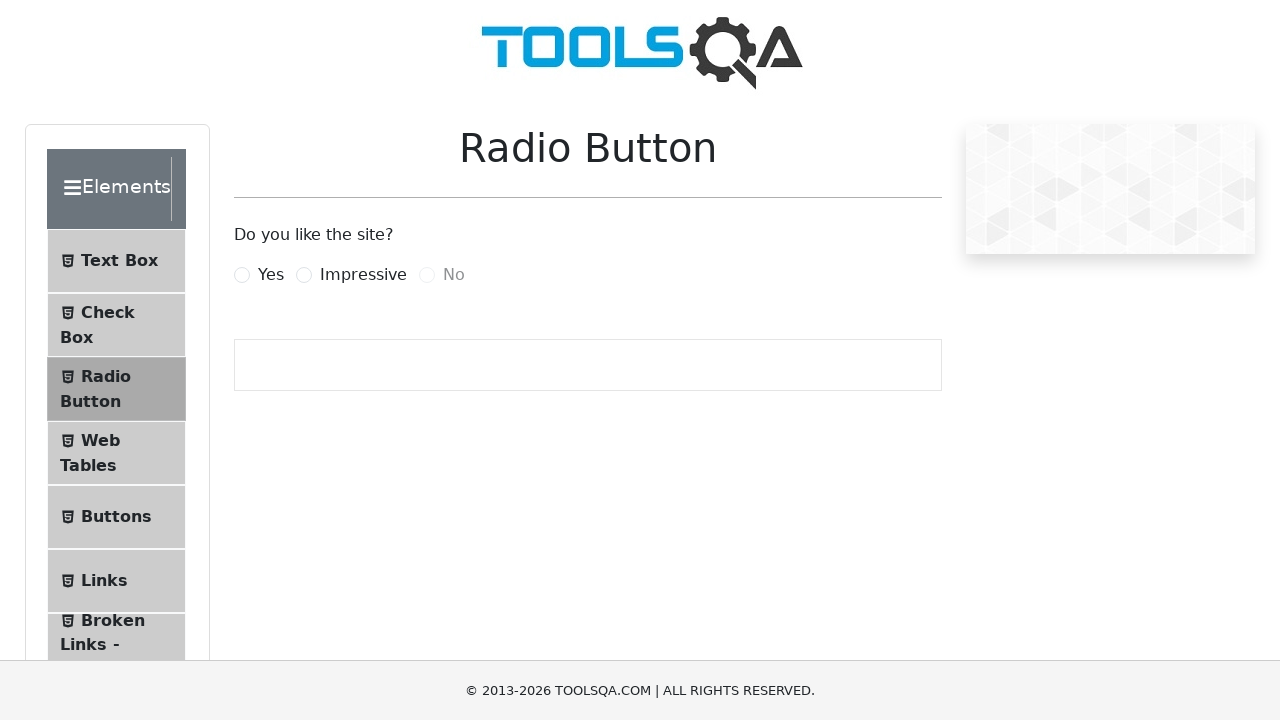

Clicked 'Yes' radio button label at (271, 275) on label[for='yesRadio']
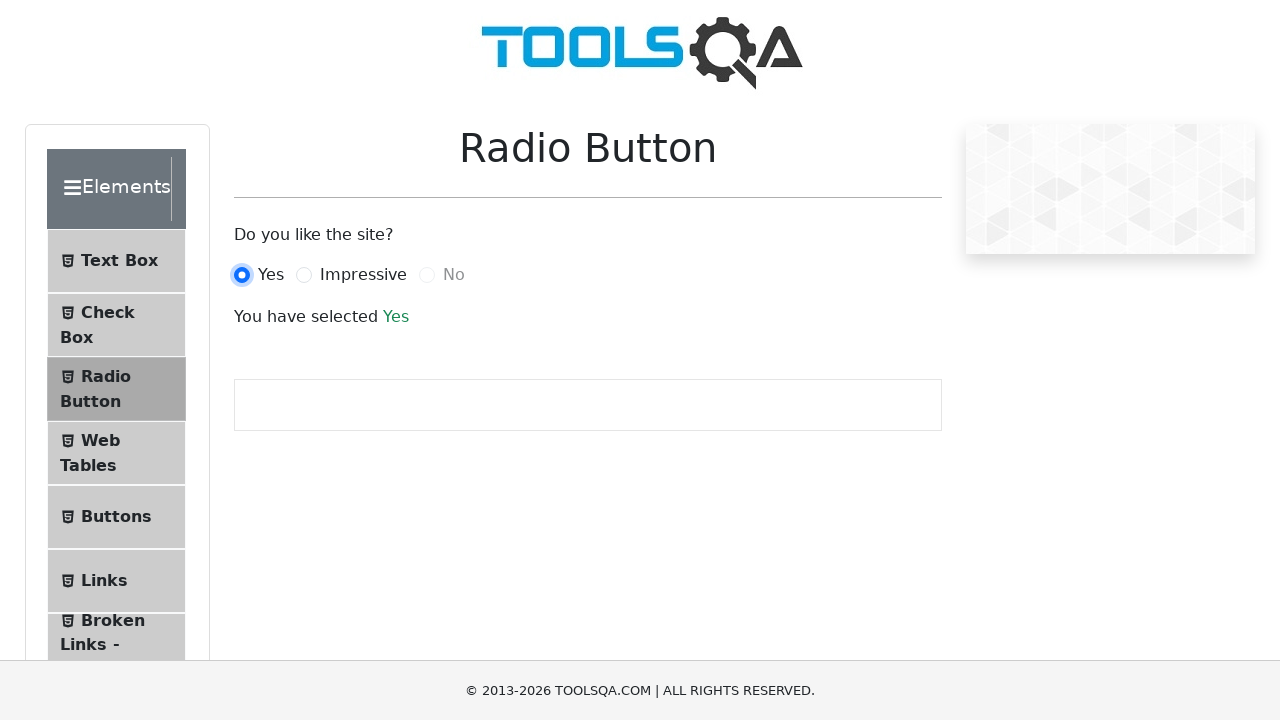

Located 'Impressive' radio button element
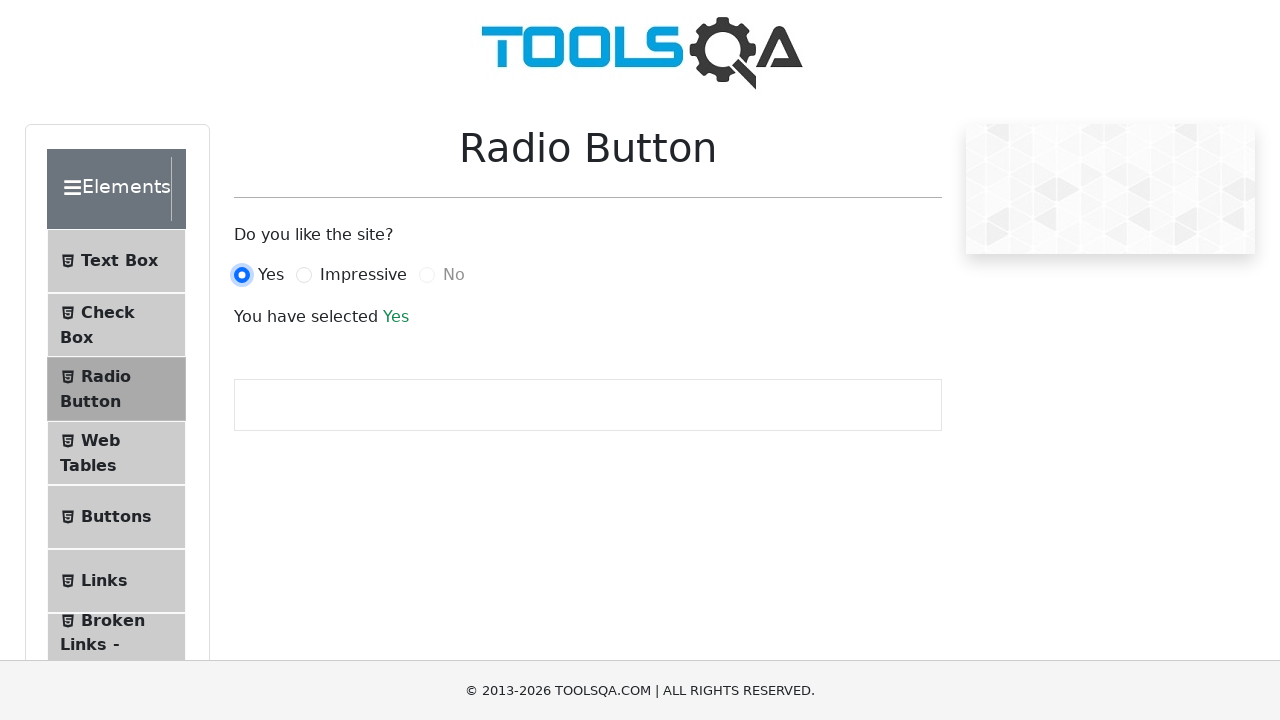

Verified 'Impressive' radio button is visible
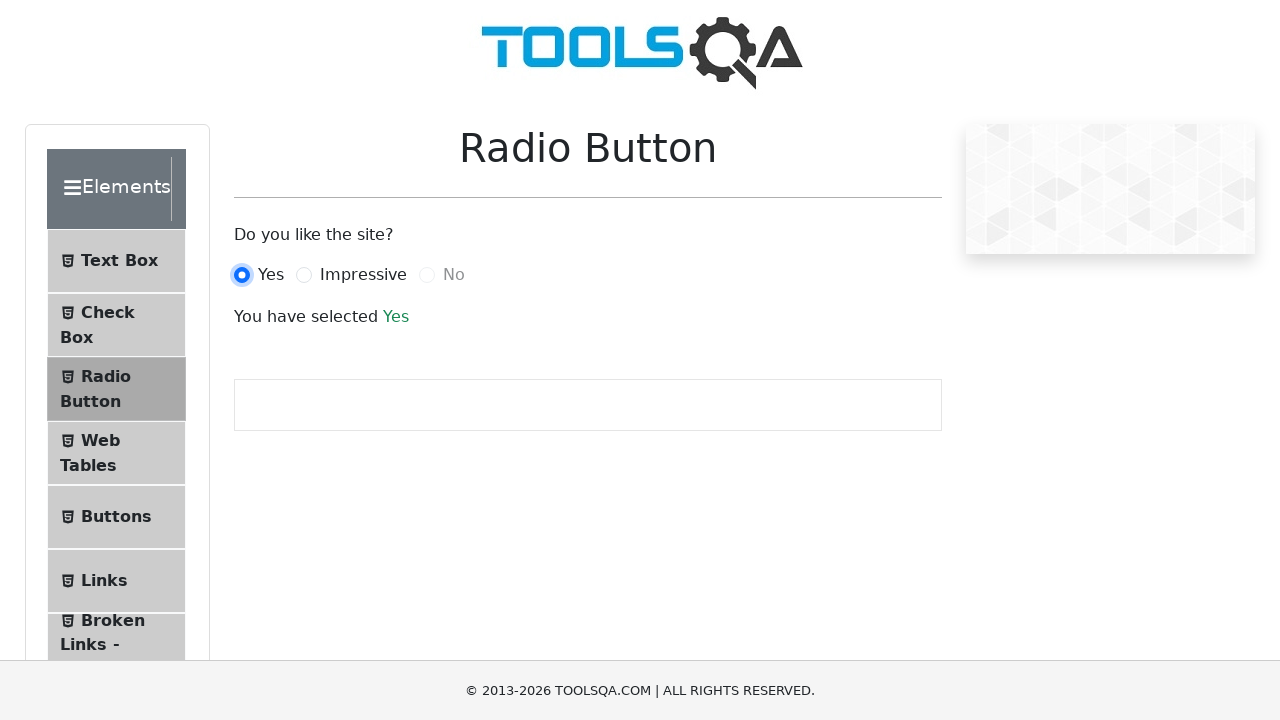

Clicked 'Impressive' radio button label at (363, 275) on label[for='impressiveRadio']
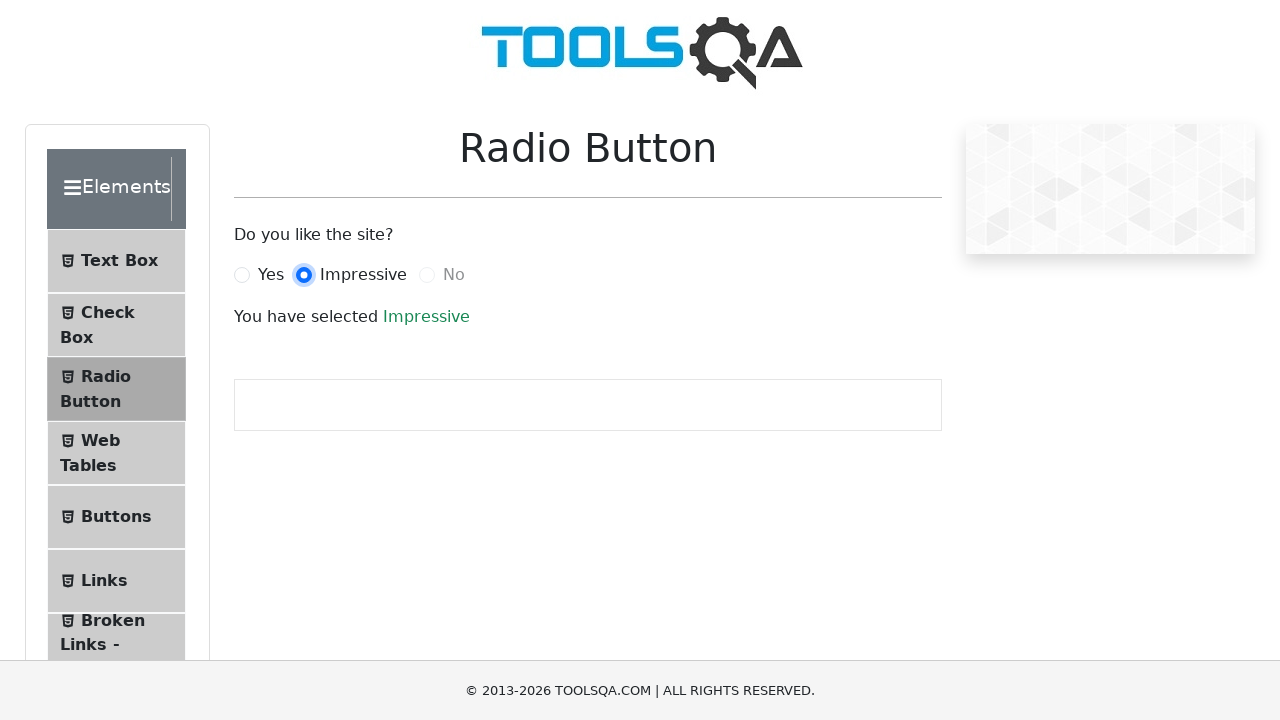

Located 'No' radio button element
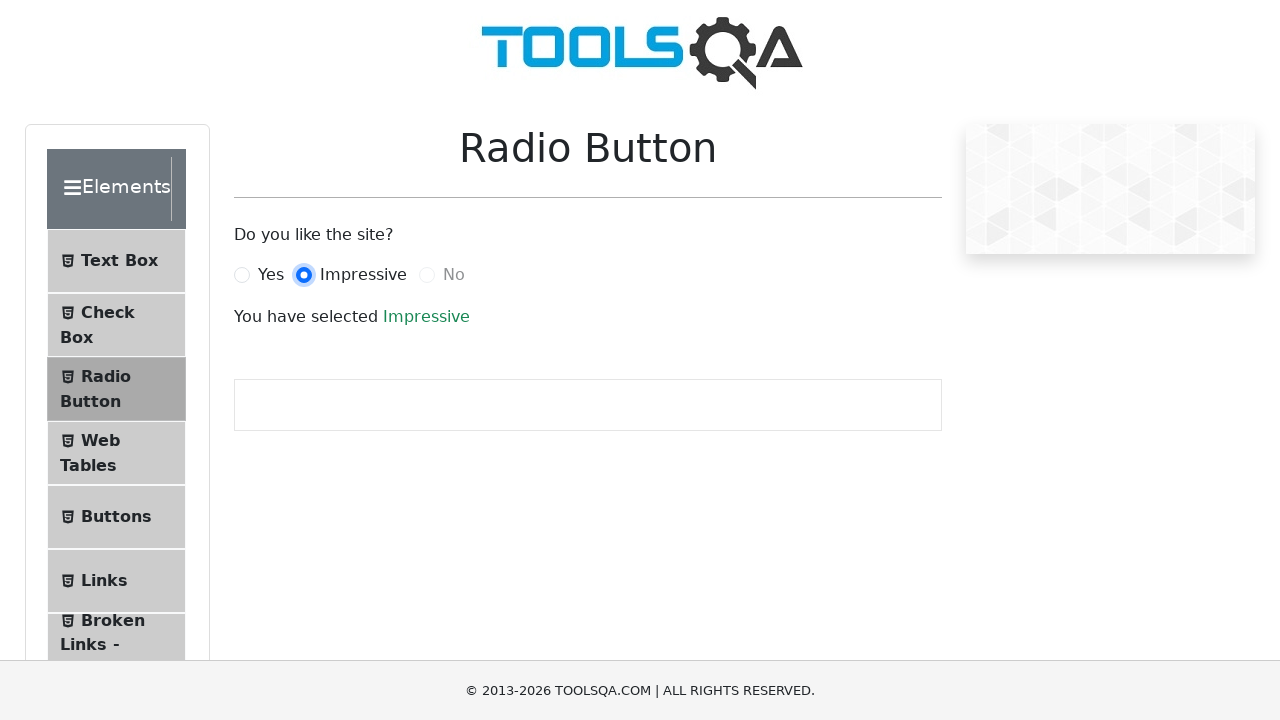

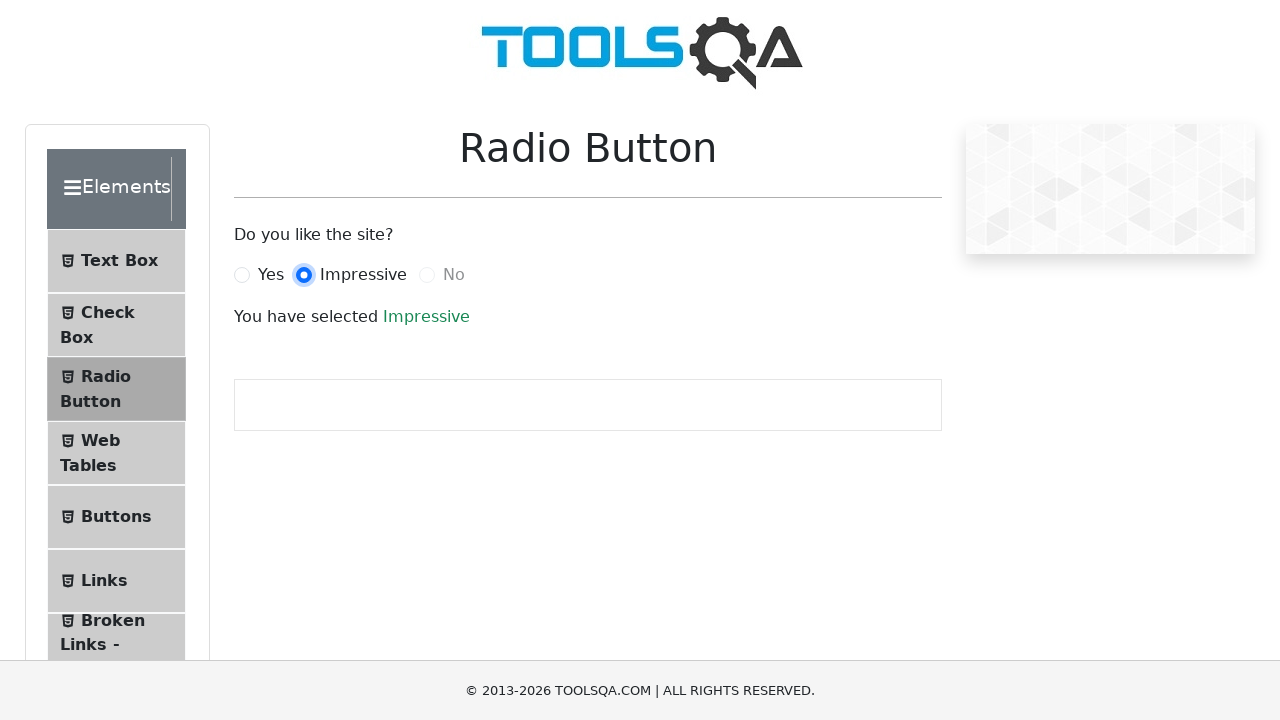